Tests drag and drop functionality on jQuery UI demo page by dragging an element and dropping it onto a target area within an iframe

Starting URL: https://jqueryui.com/droppable/

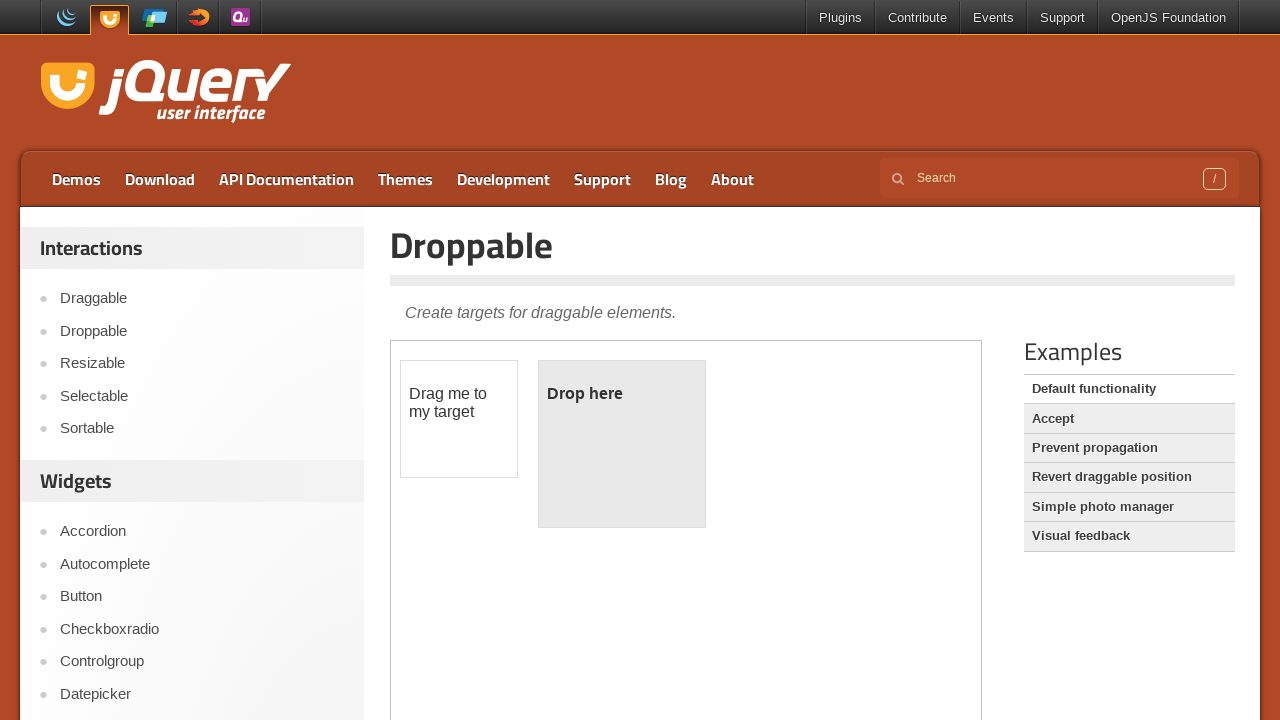

Located iframe containing drag and drop demo
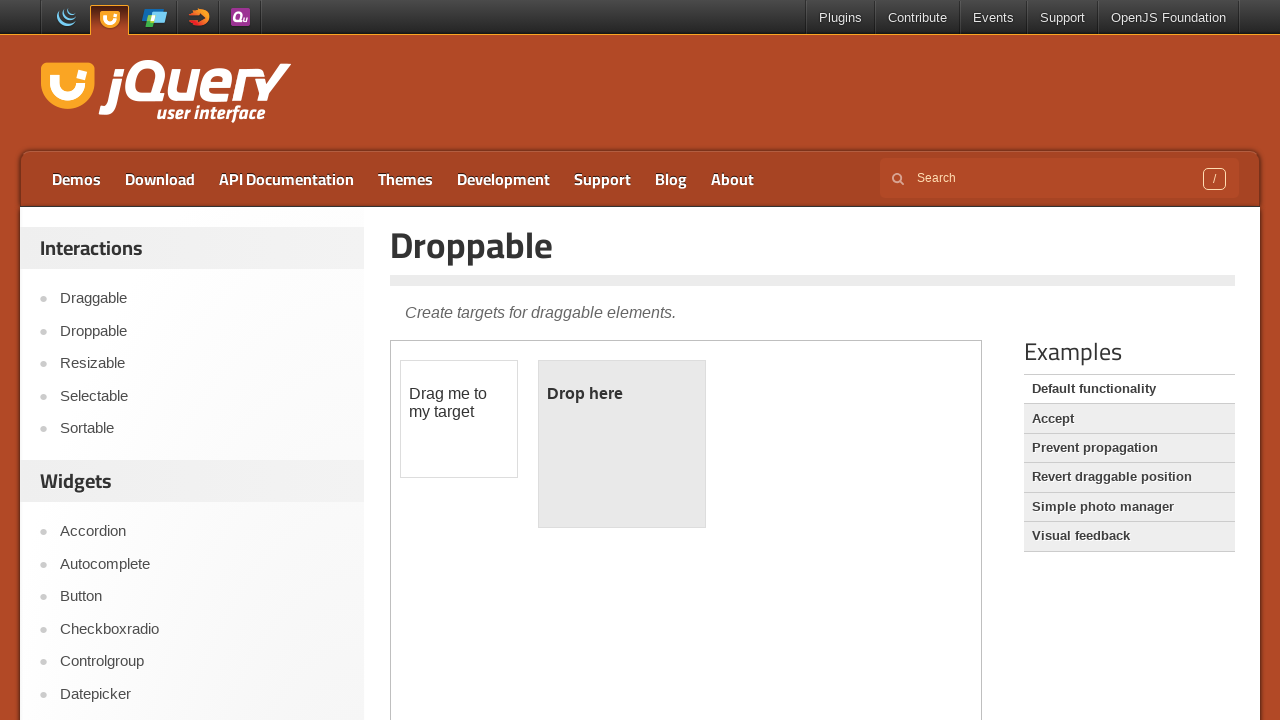

Located draggable element in iframe
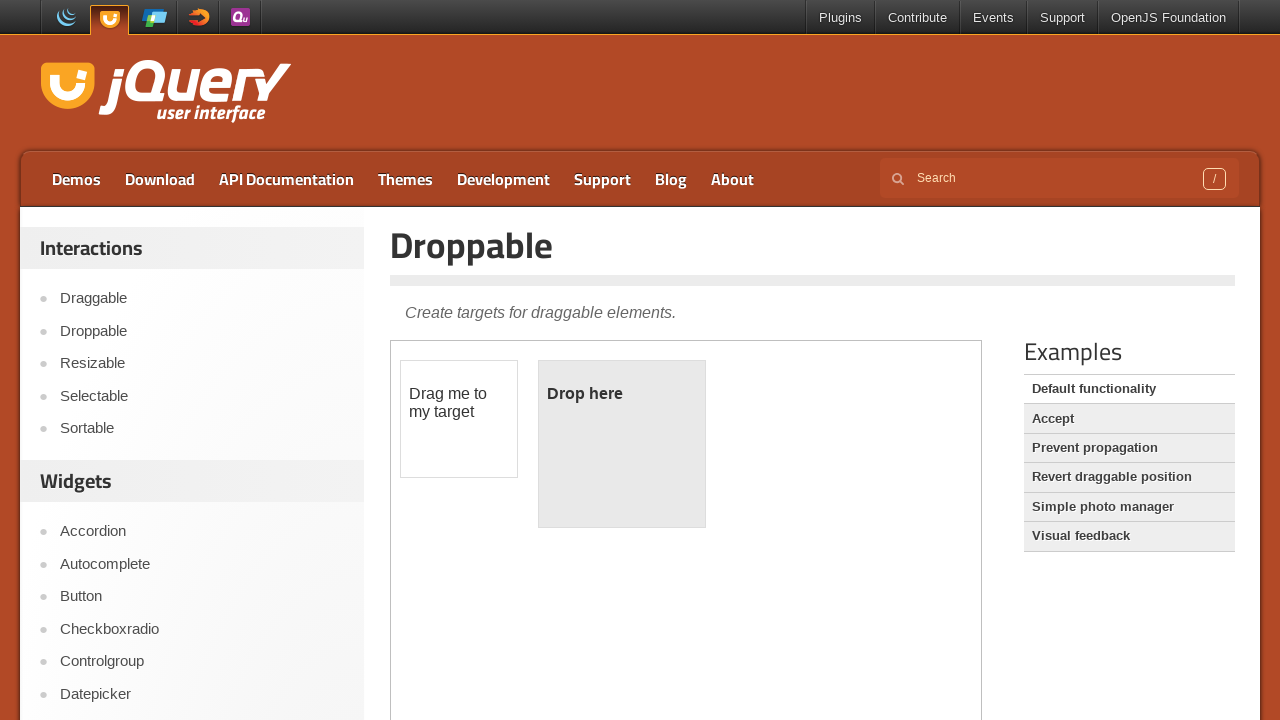

Located droppable target element in iframe
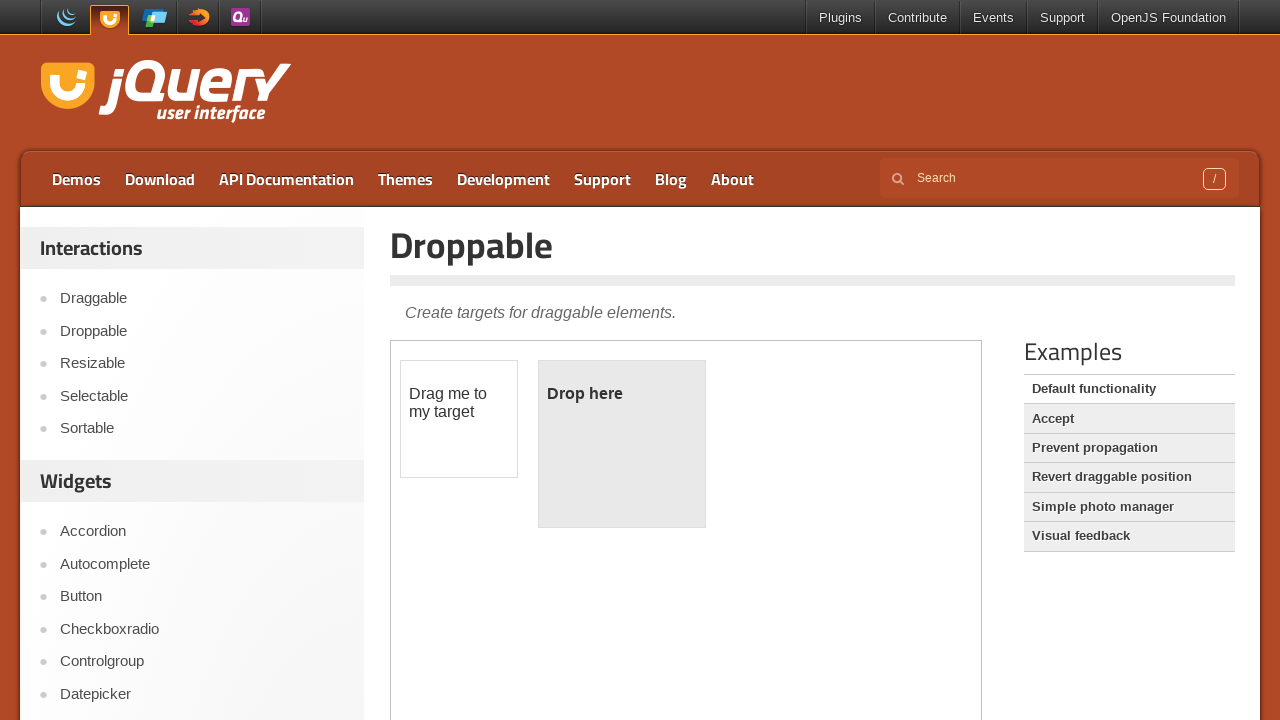

Dragged element onto droppable target area at (622, 444)
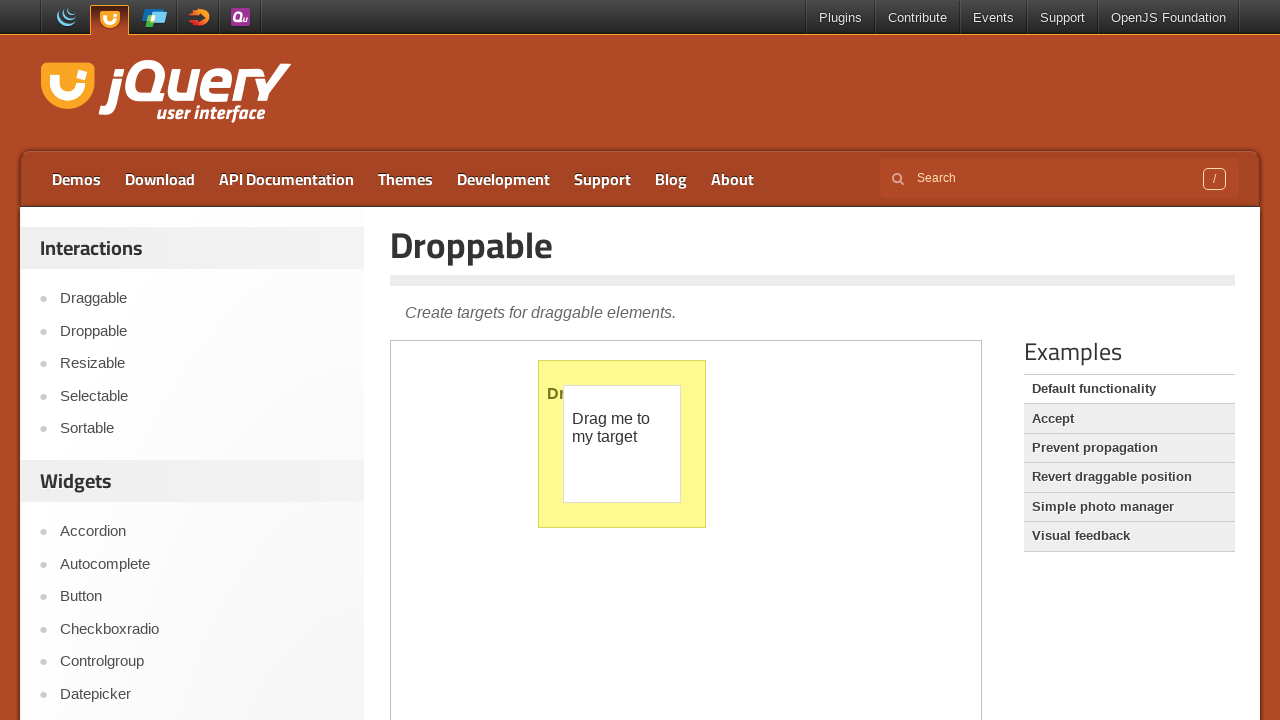

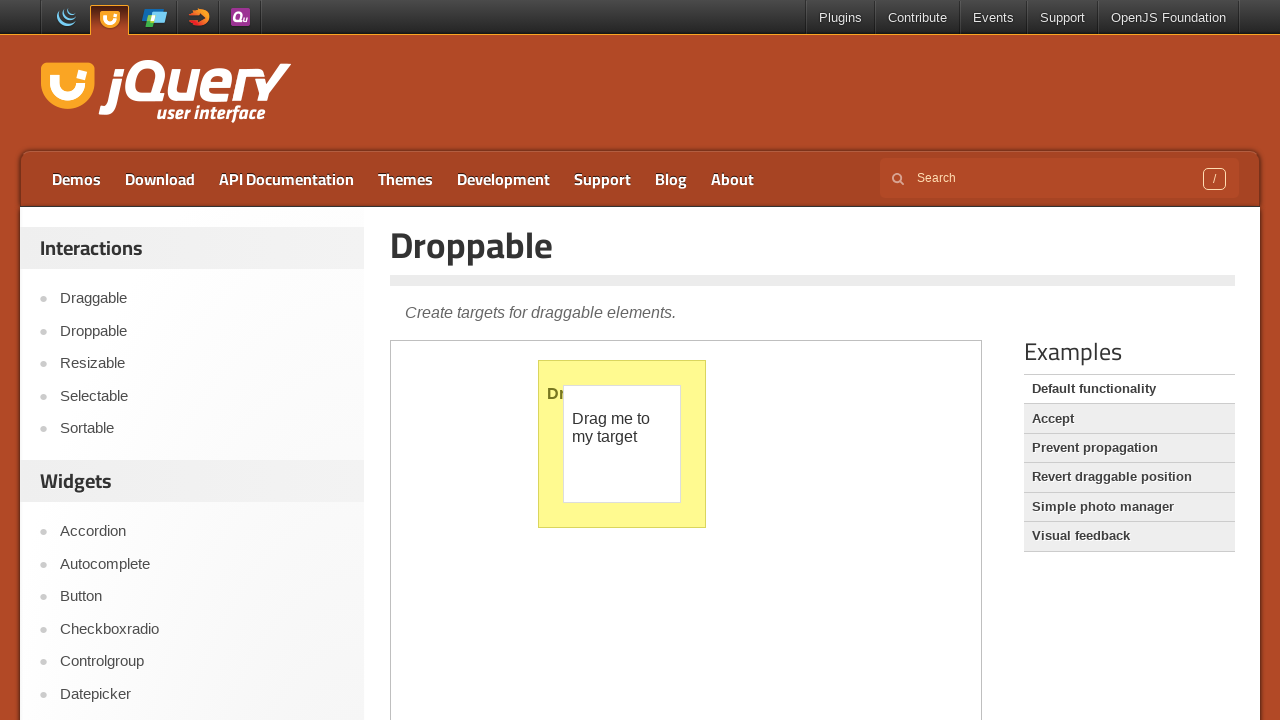